Tests JavaScript alert handling by clicking a link that triggers an alert, then accepting the alert dialog.

Starting URL: http://www.tizag.com/javascriptT/javascriptalert.php

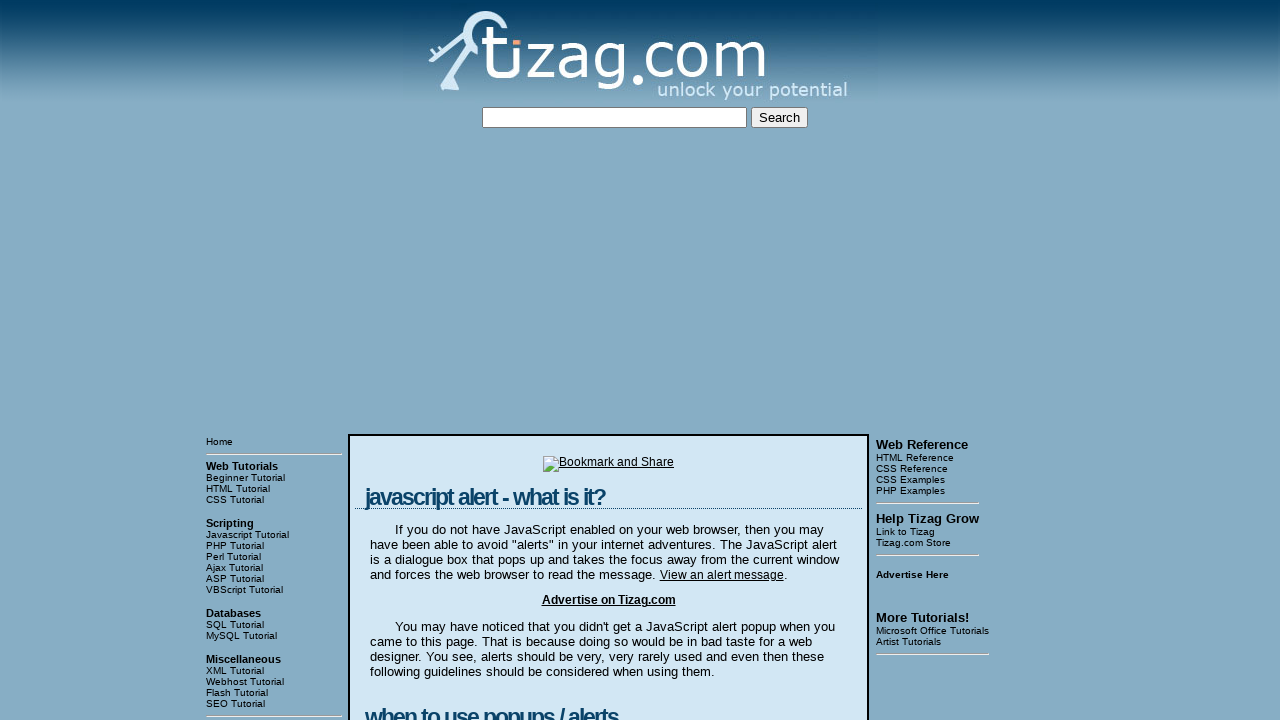

Clicked link to trigger JavaScript alert at (722, 575) on xpath=/html/body/table[3]/tbody/tr[1]/td[2]/table/tbody/tr/td/p[1]/a
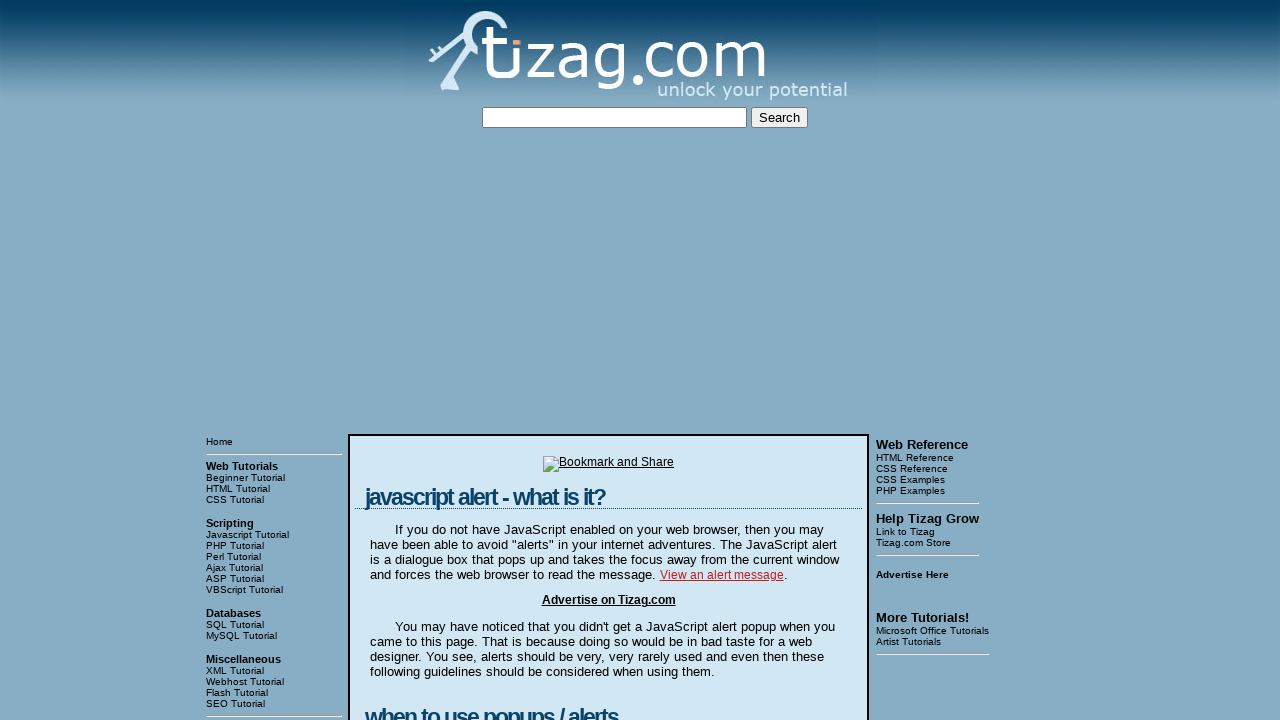

Set up dialog handler to accept alerts
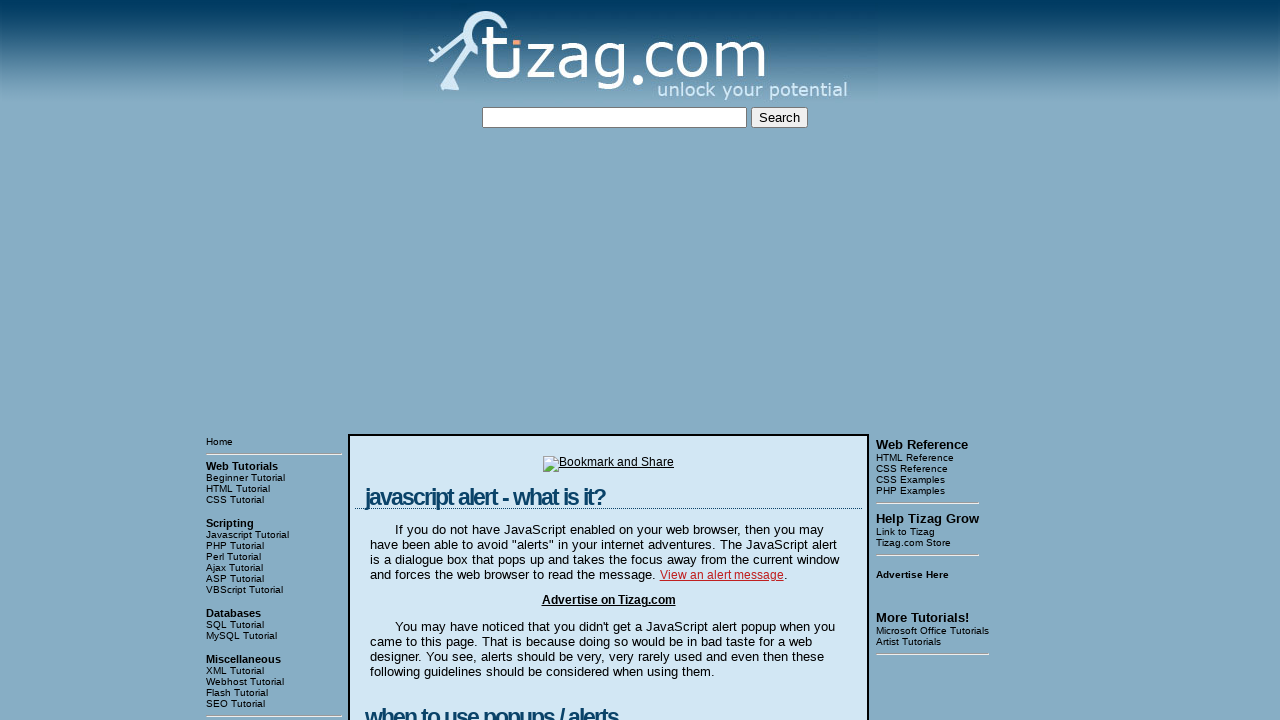

Set up one-time dialog handler to accept alert
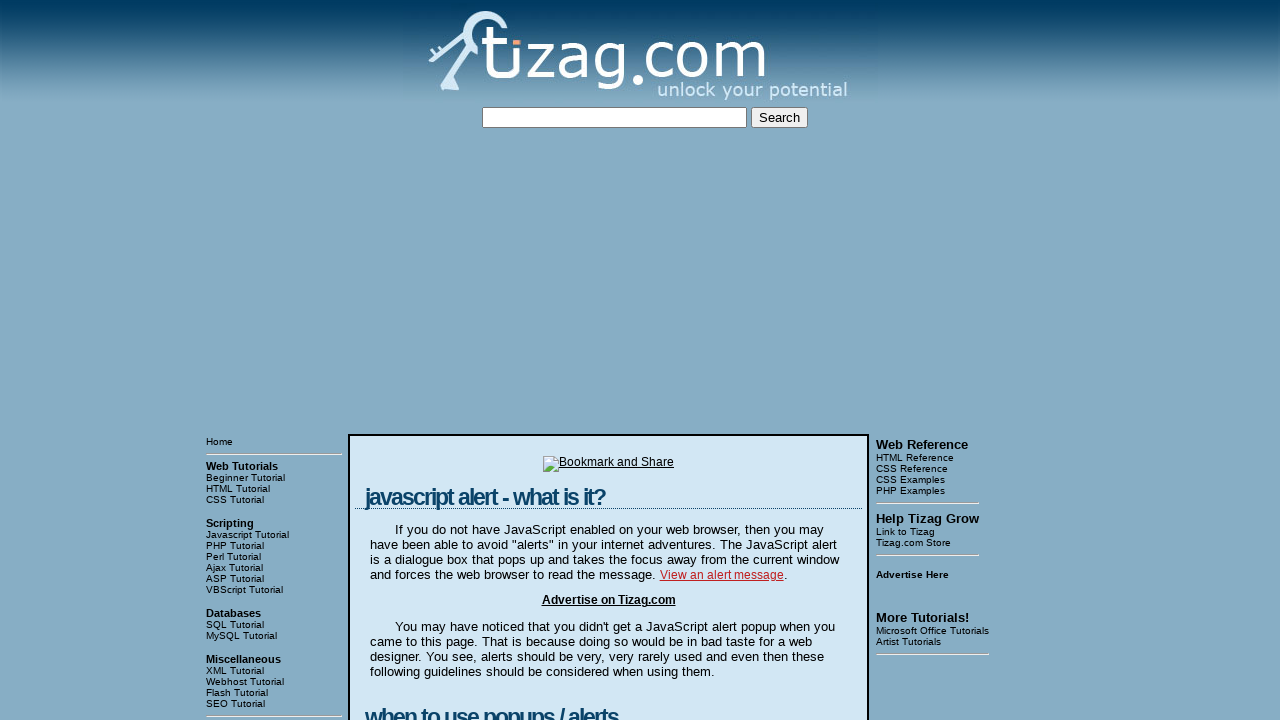

Clicked link to trigger alert and accepted the dialog at (722, 575) on xpath=/html/body/table[3]/tbody/tr[1]/td[2]/table/tbody/tr/td/p[1]/a
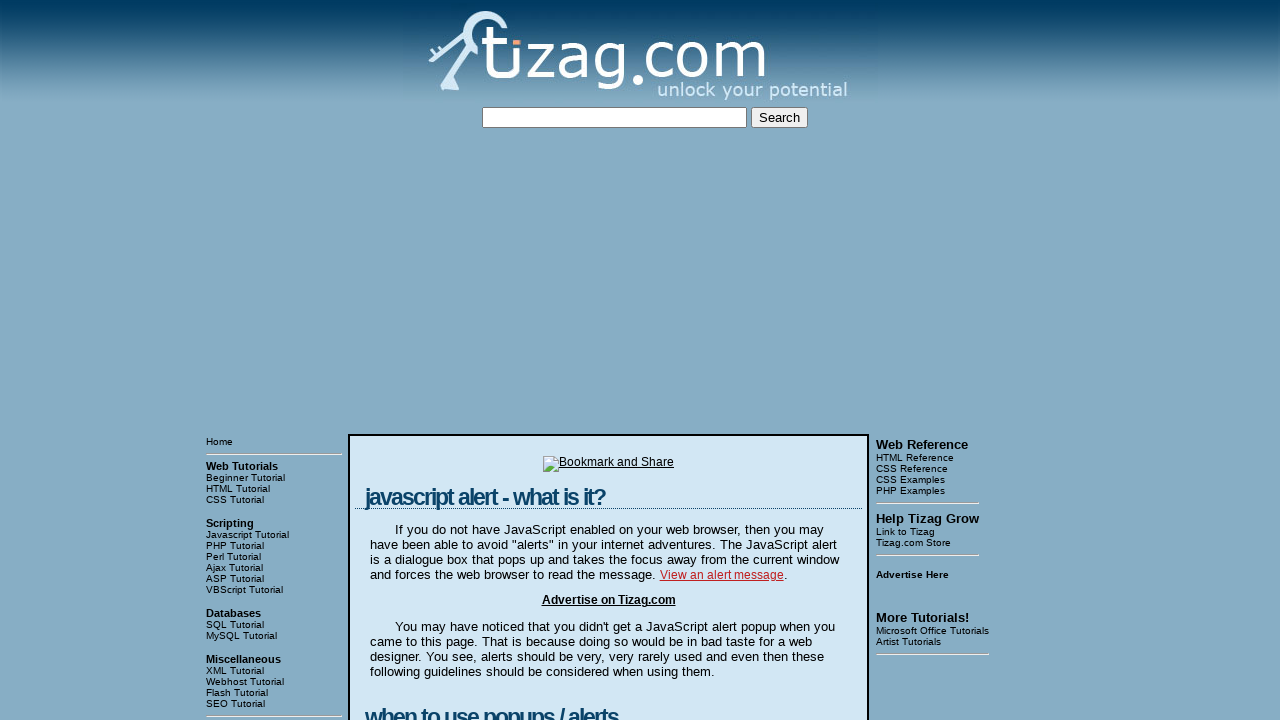

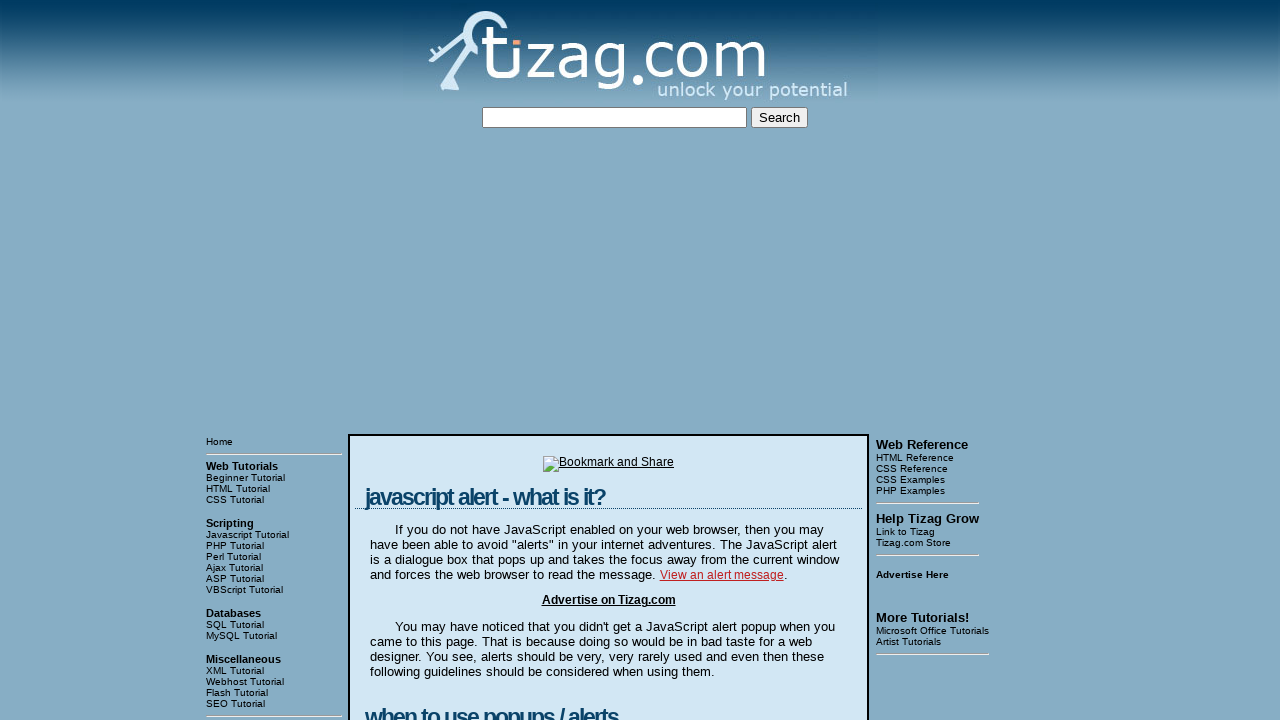